Tests the PDF to JPG converter page by navigating to the page and clicking the file picker button to initiate file upload

Starting URL: https://www.ilovepdf.com/pdf_to_jpg

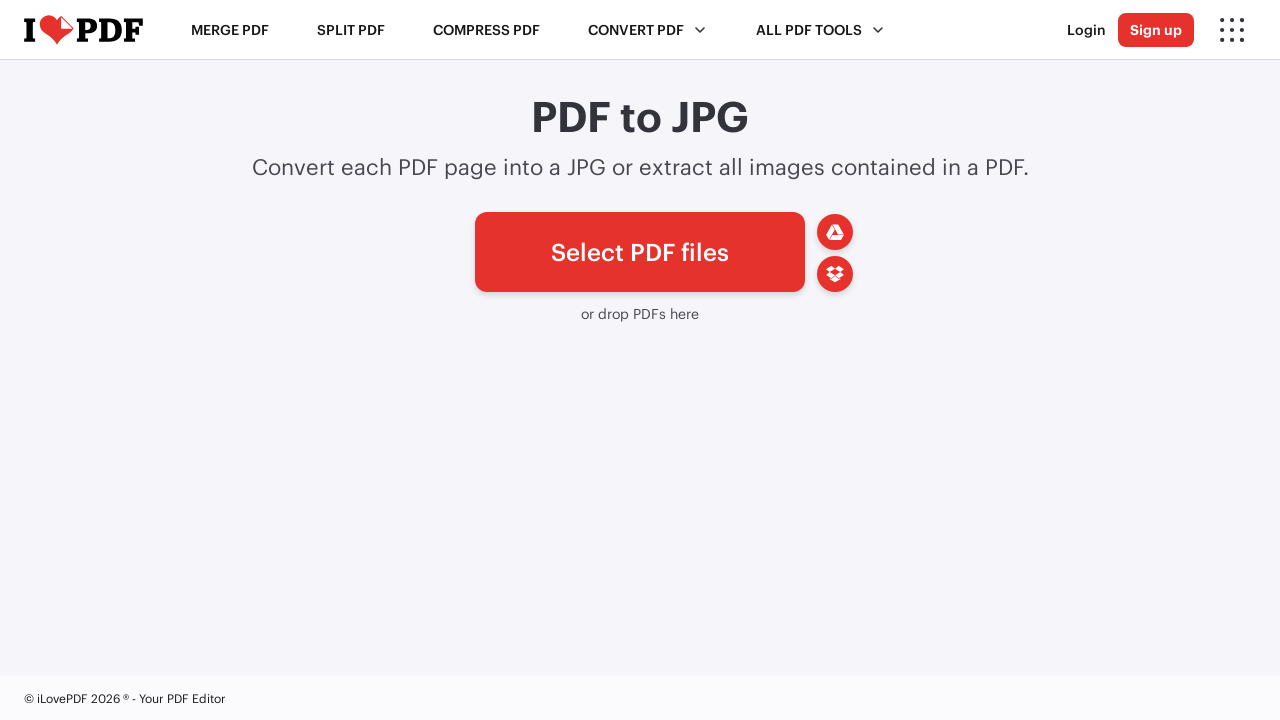

Navigated to PDF to JPG converter page
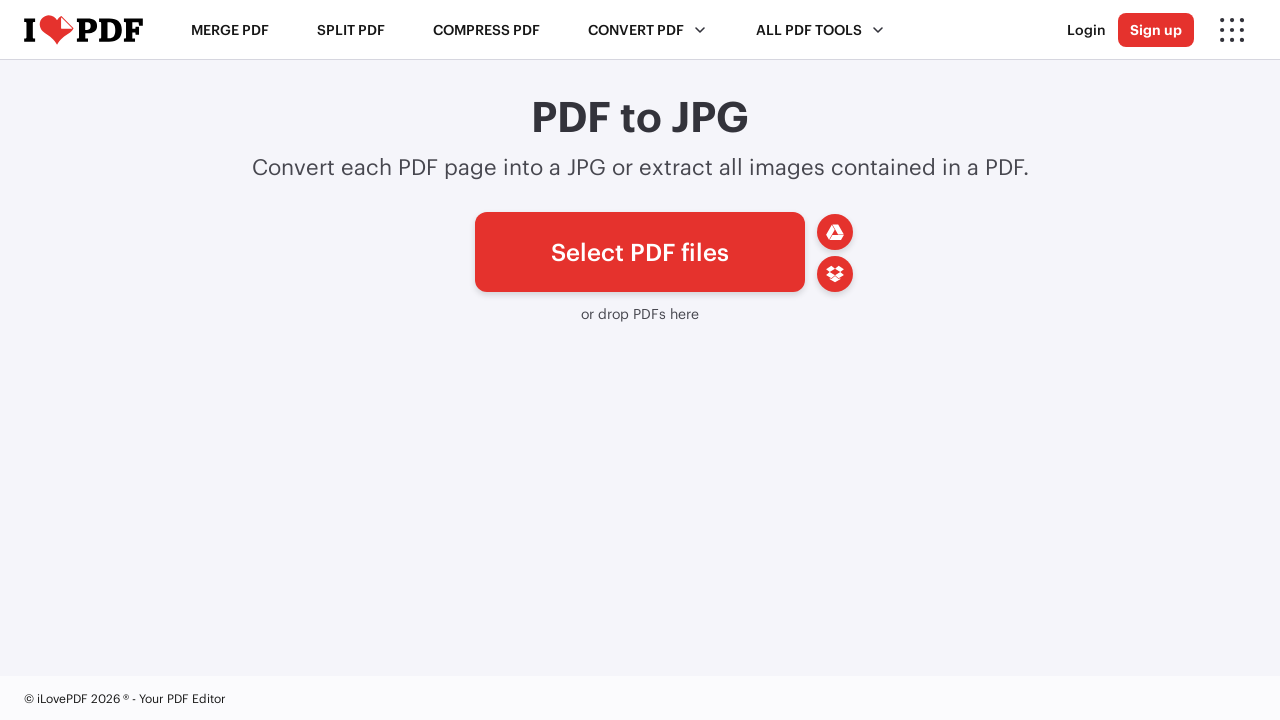

Clicked the file picker button to initiate file upload at (640, 252) on a#pickfiles
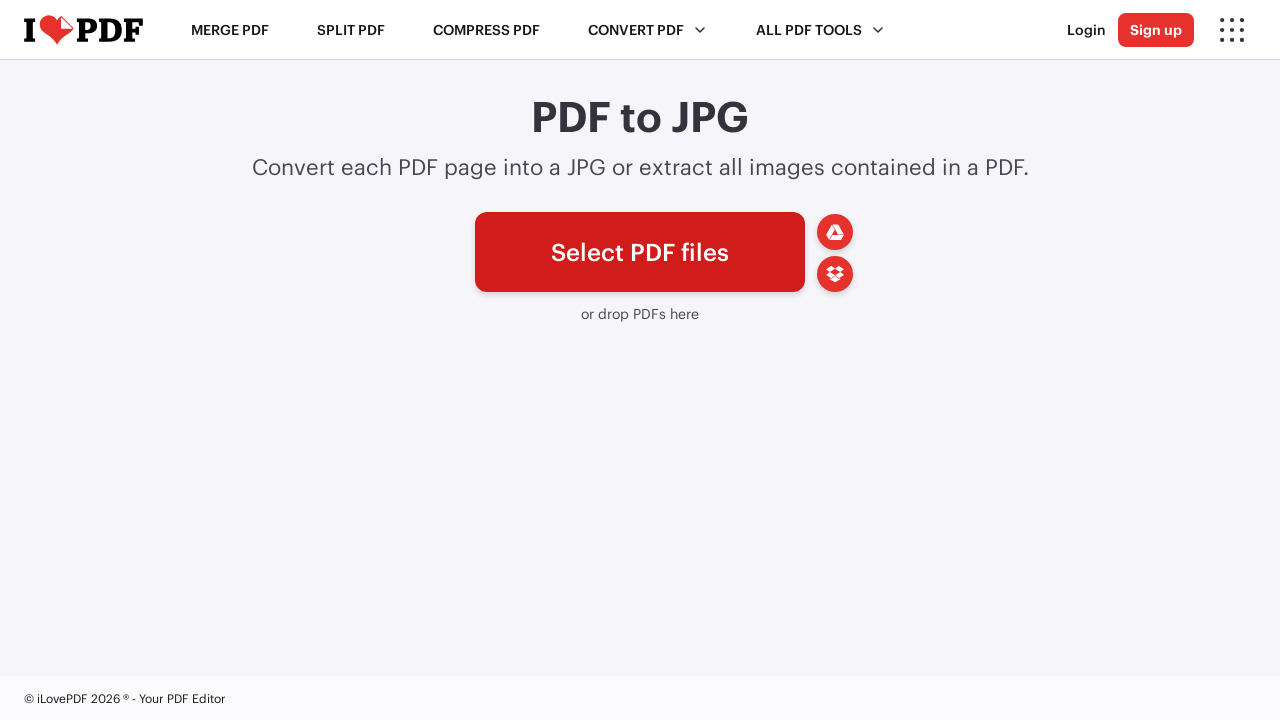

Verified file picker button is visible and ready
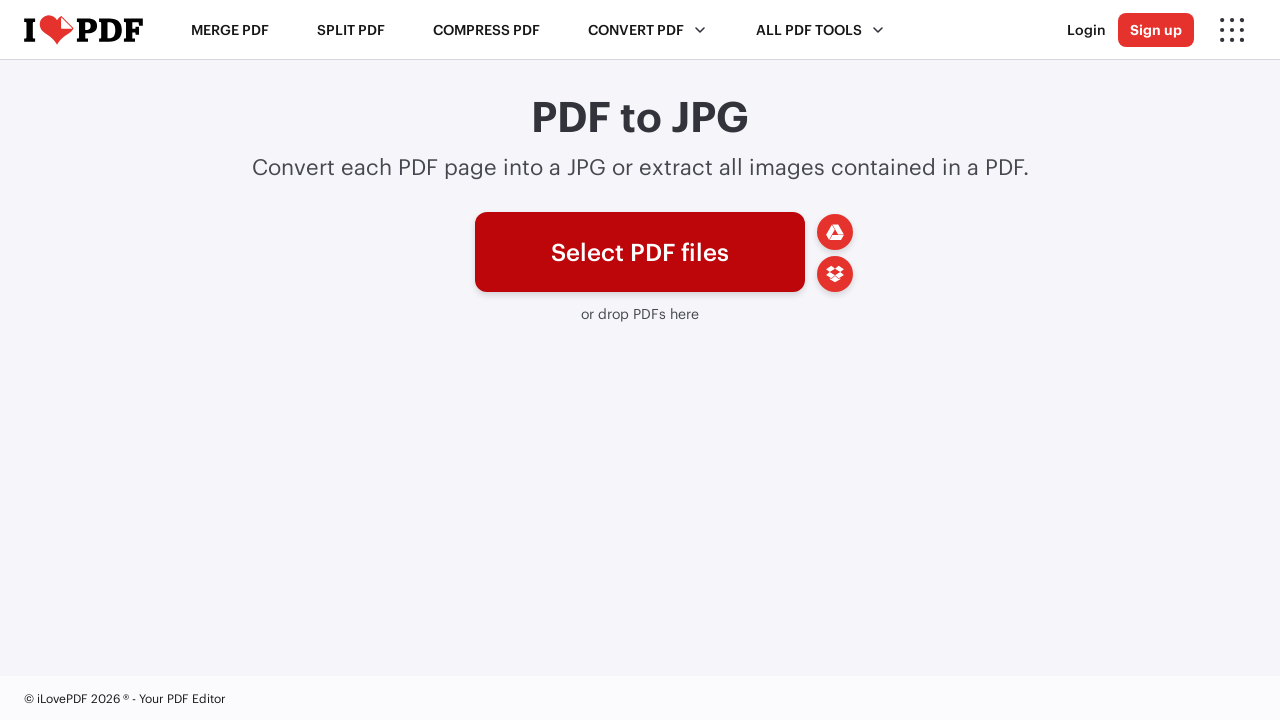

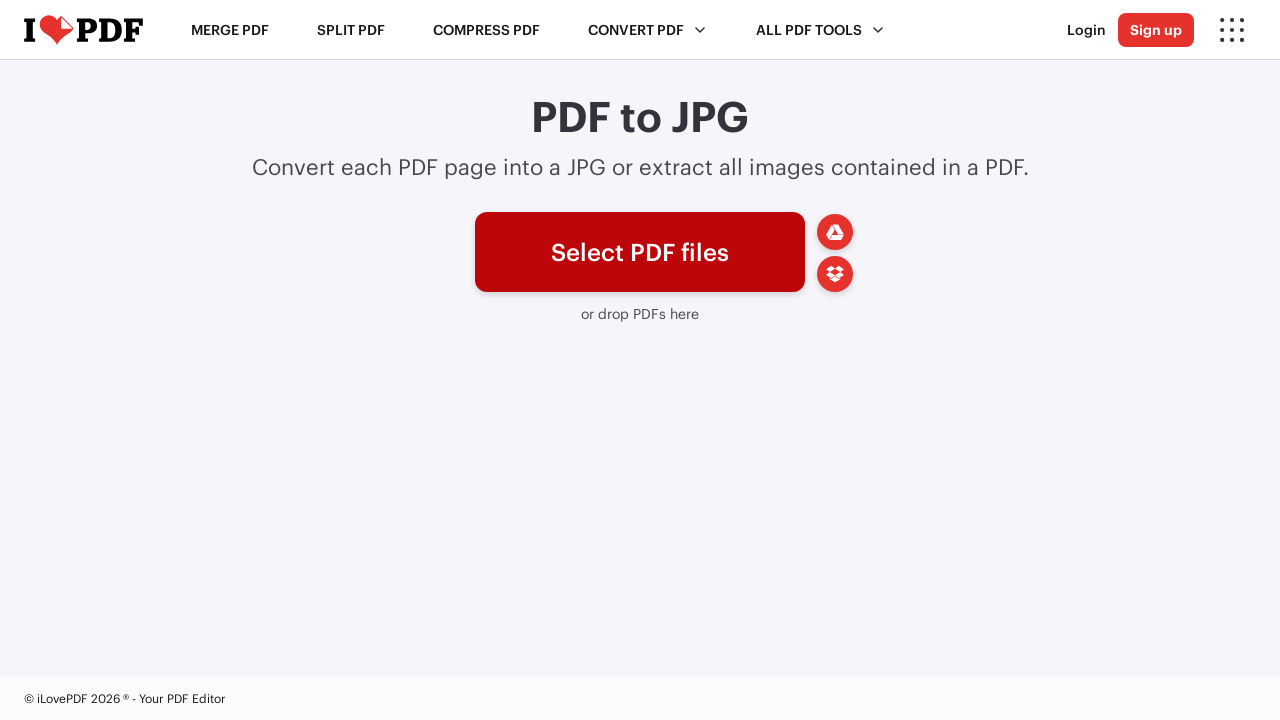